Tests dynamic properties page by clicking on a button that becomes visible after a delay.

Starting URL: https://demoqa.com/dynamic-properties

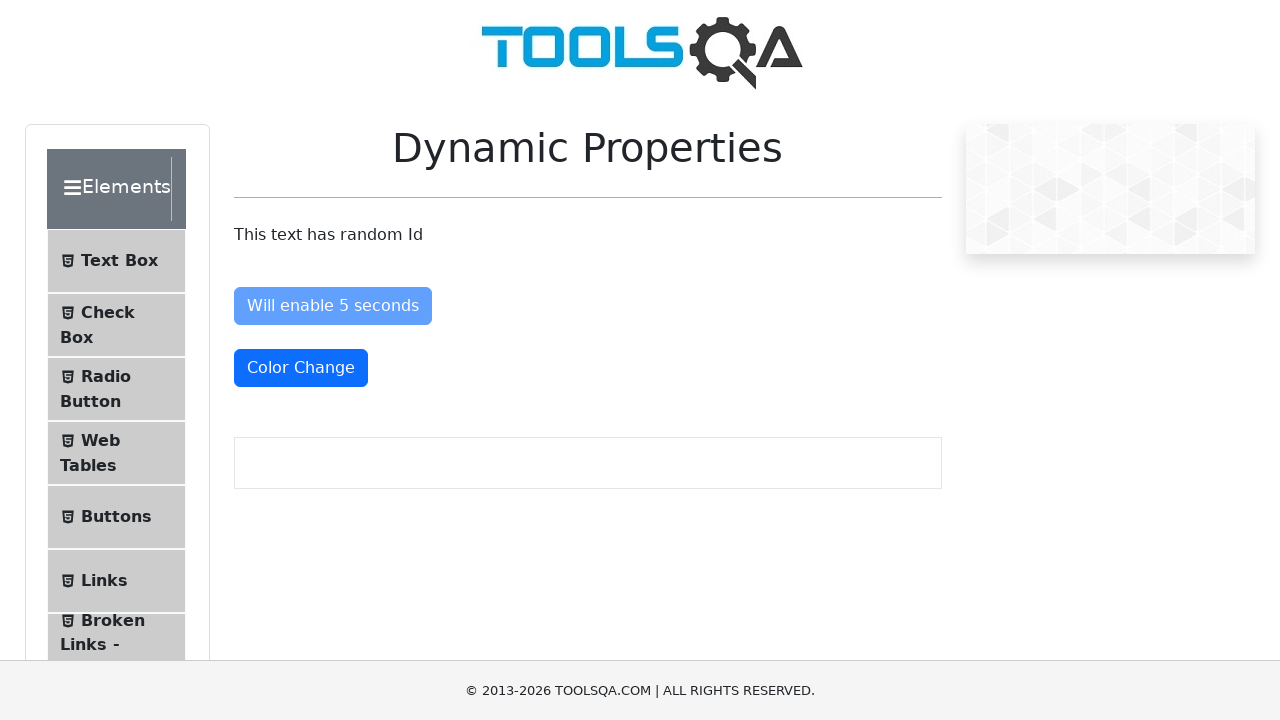

Located the dynamic button that becomes visible after delay
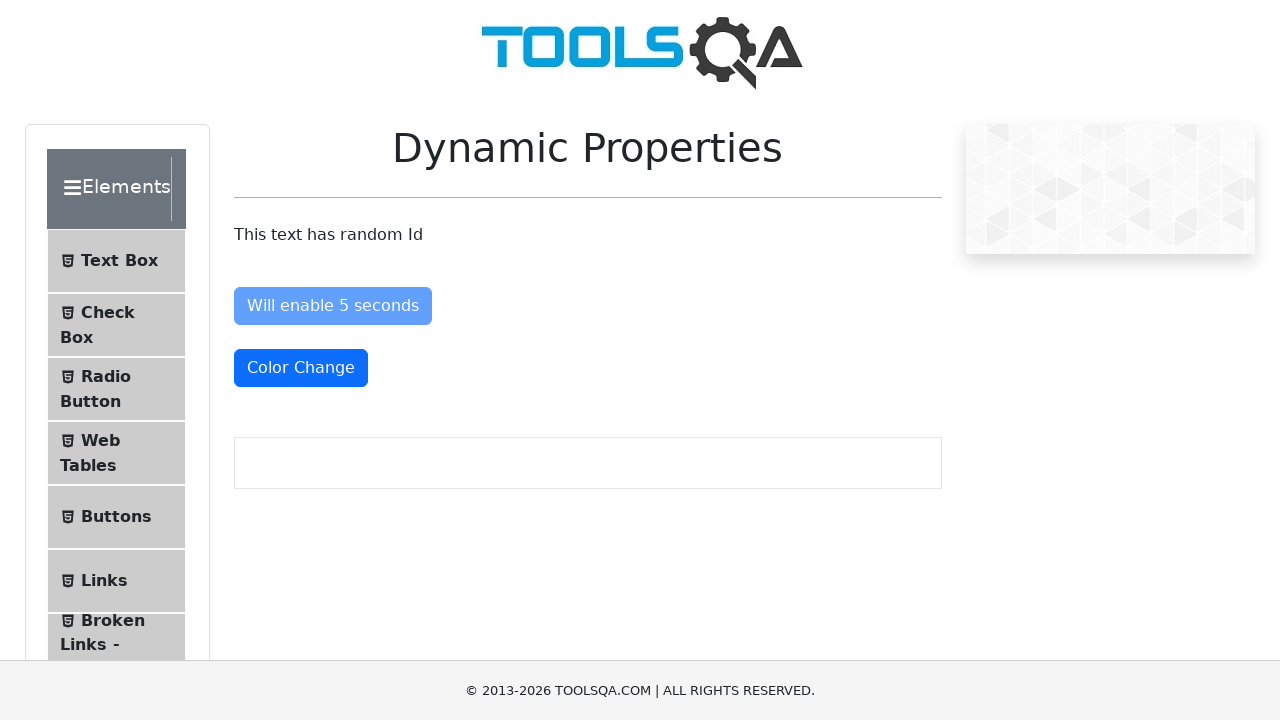

Clicked the dynamically visible button at (338, 430) on #visibleAfter
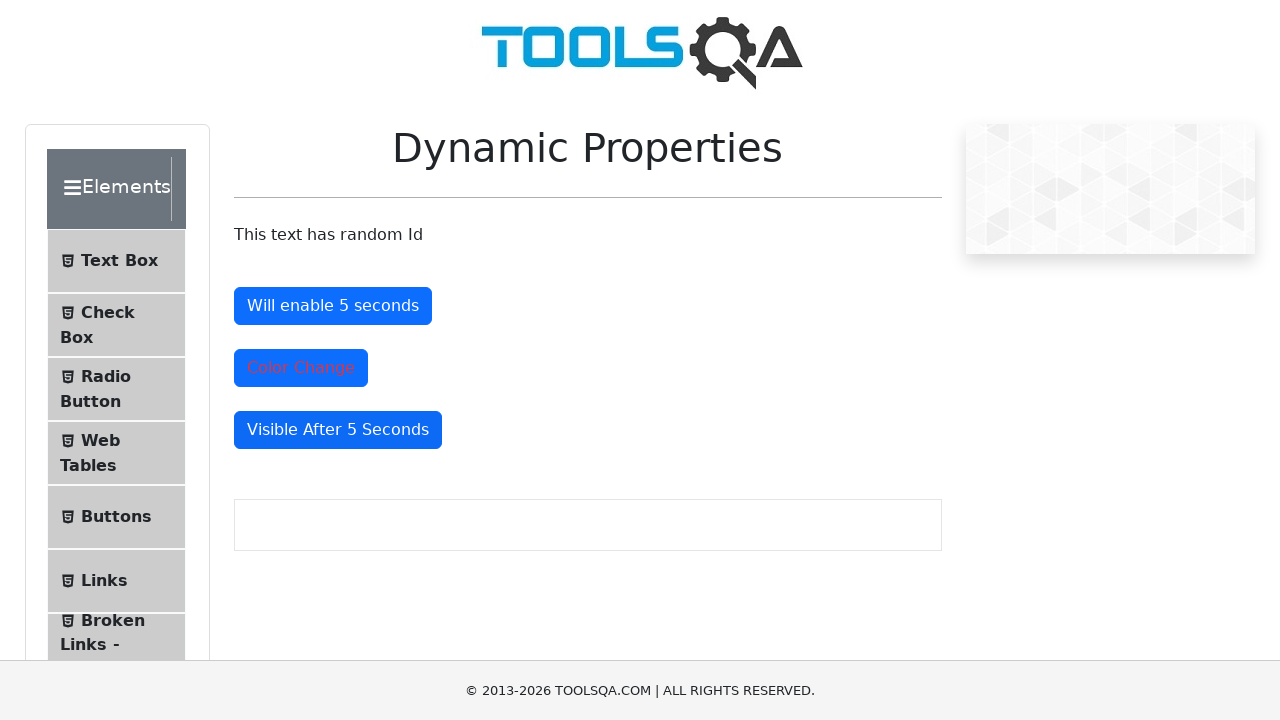

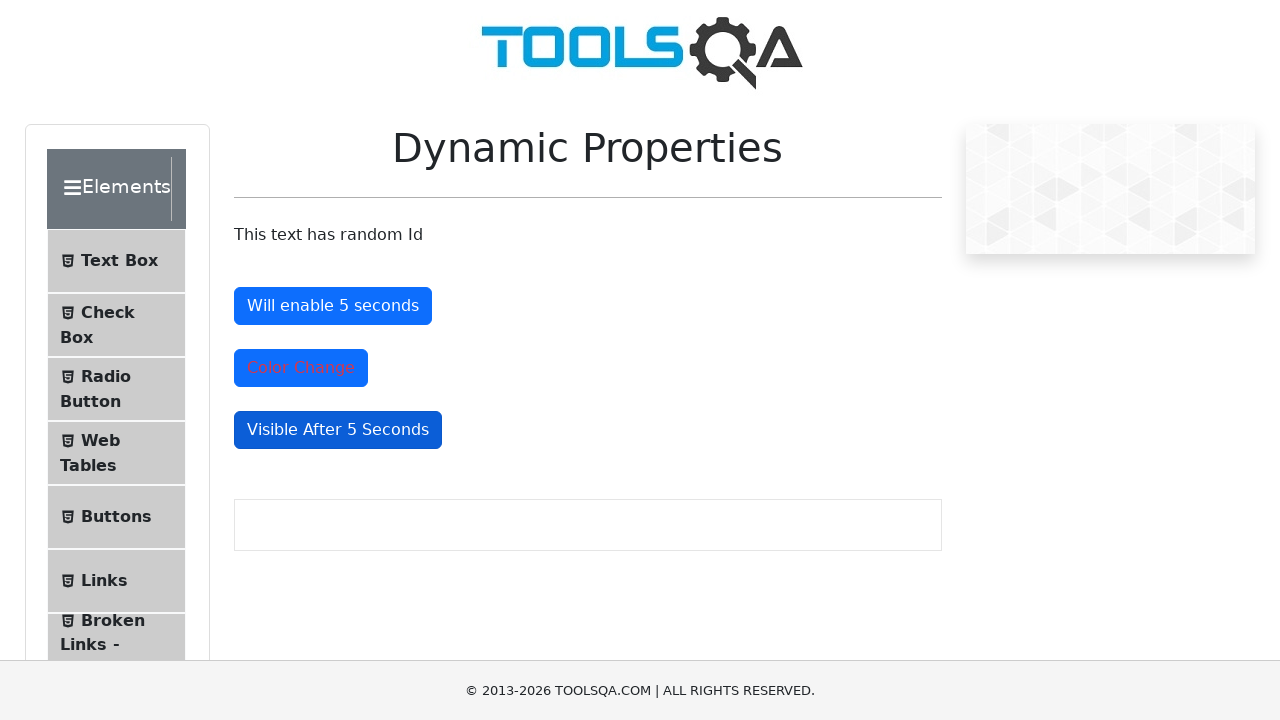